Tests handling of an entry advertisement modal by waiting for it to appear and clicking the close button

Starting URL: http://the-internet.herokuapp.com/entry_ad

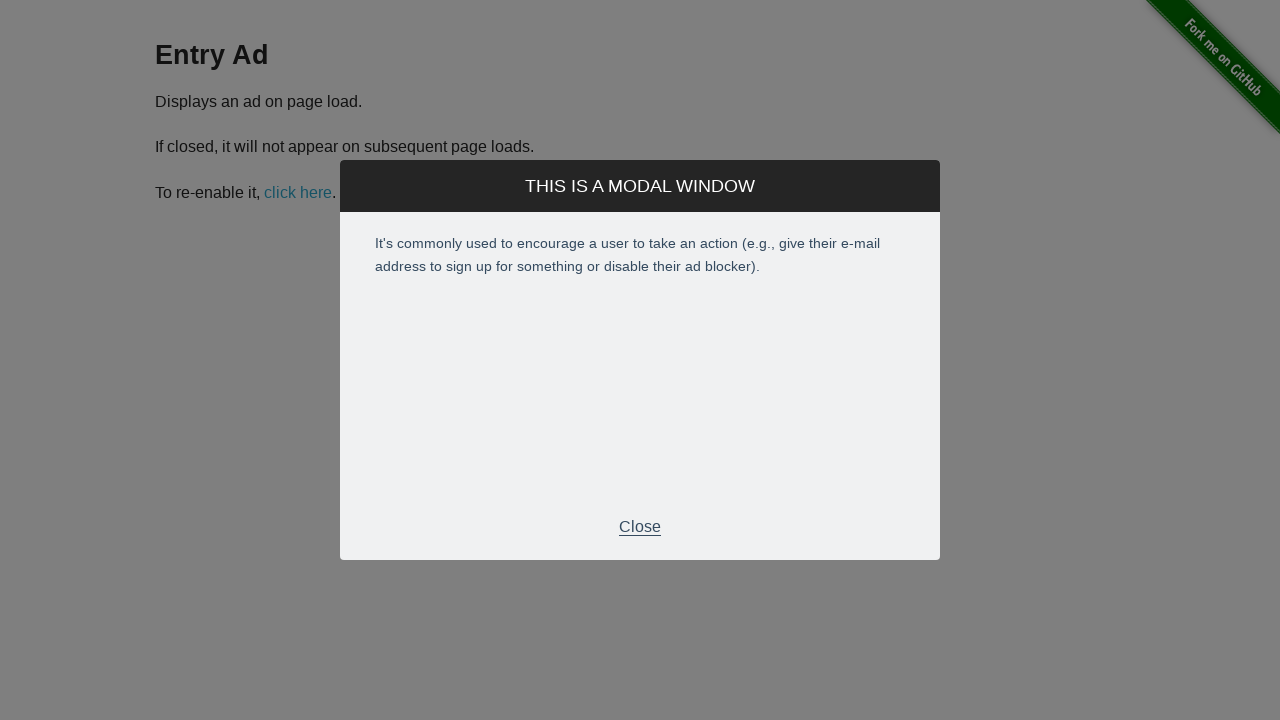

Entry advertisement modal appeared and is visible
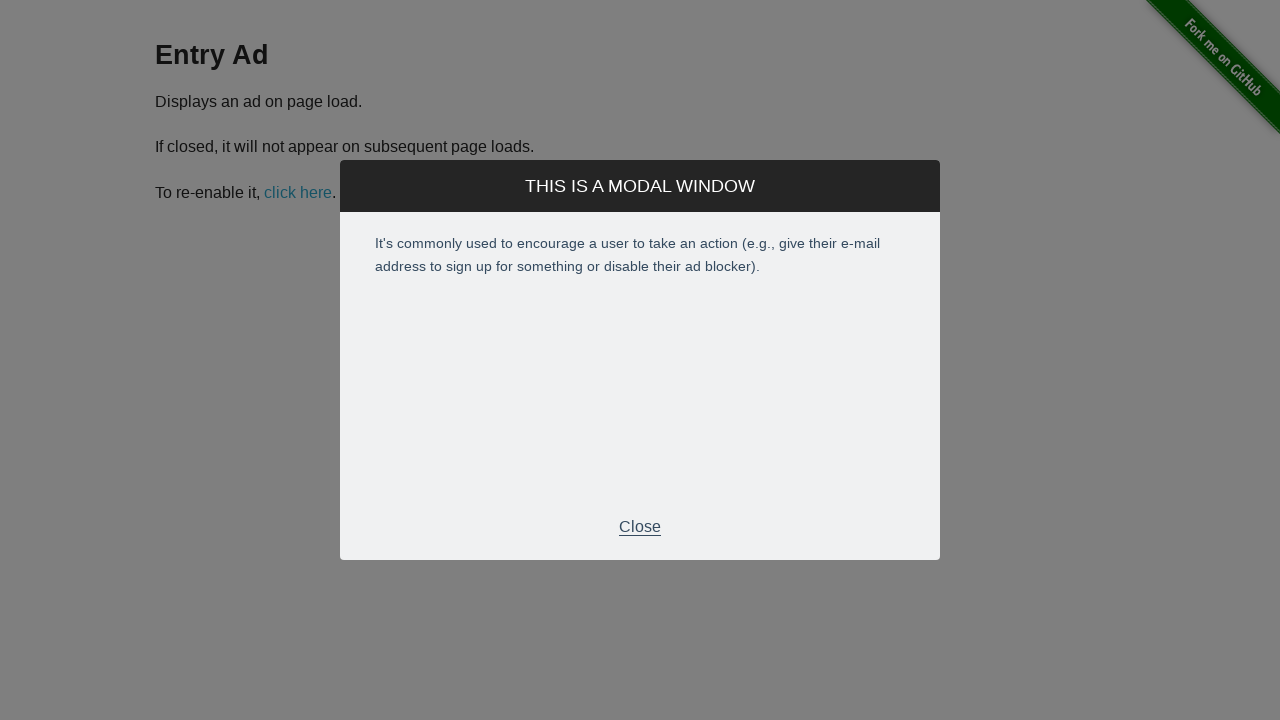

Clicked the close button in the modal footer at (640, 527) on .modal-footer p
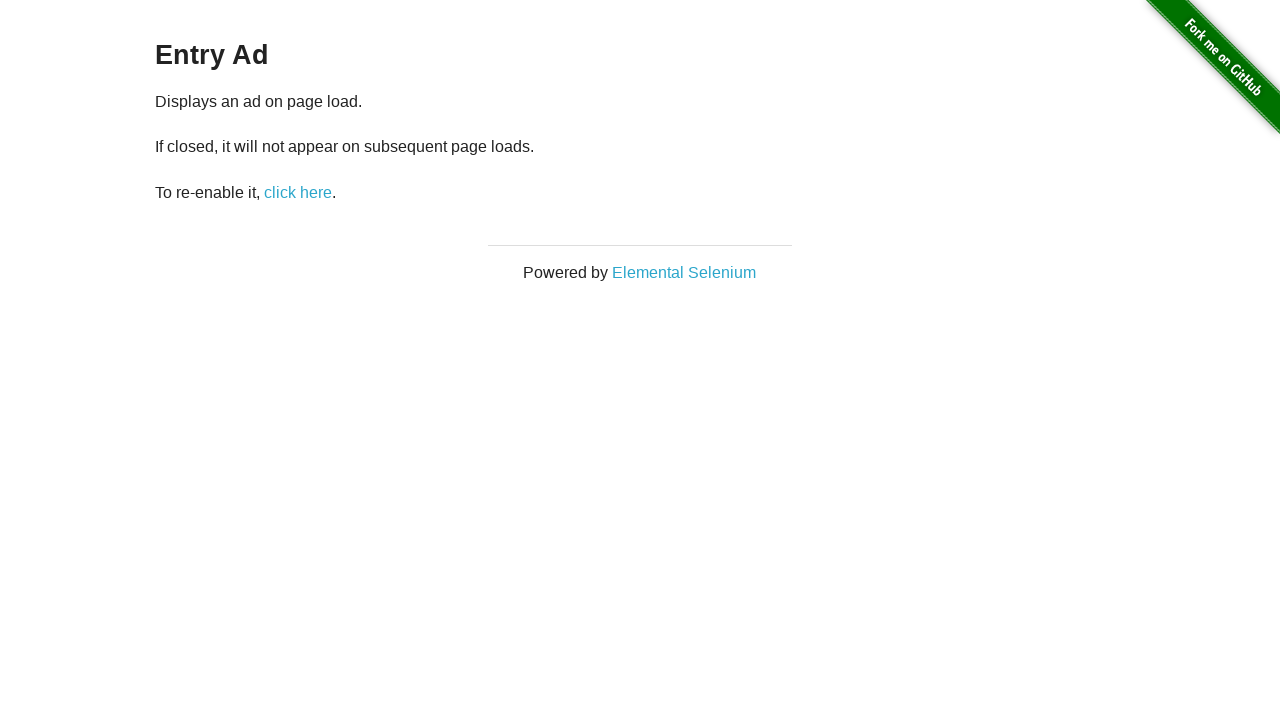

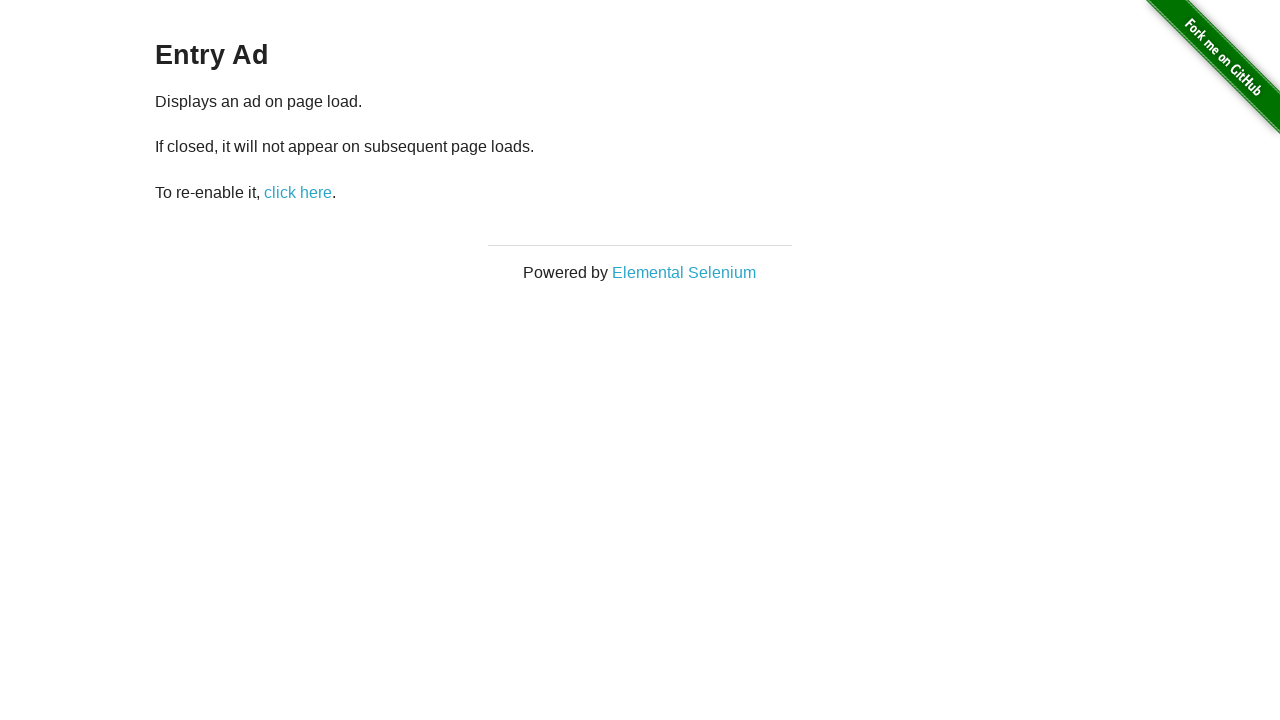